Tests radio button functionality by clicking through three different radio button options on a form

Starting URL: https://formy-project.herokuapp.com/radiobutton

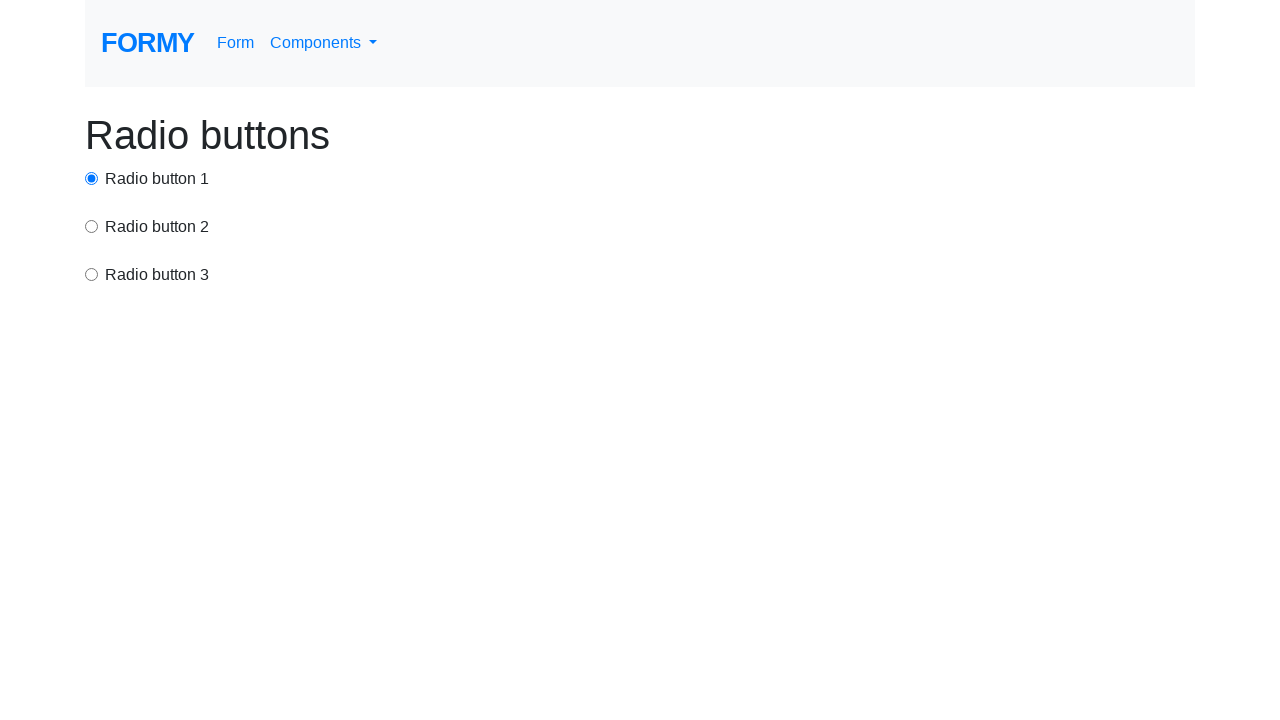

Clicked first radio button option at (92, 178) on #radio-button-1
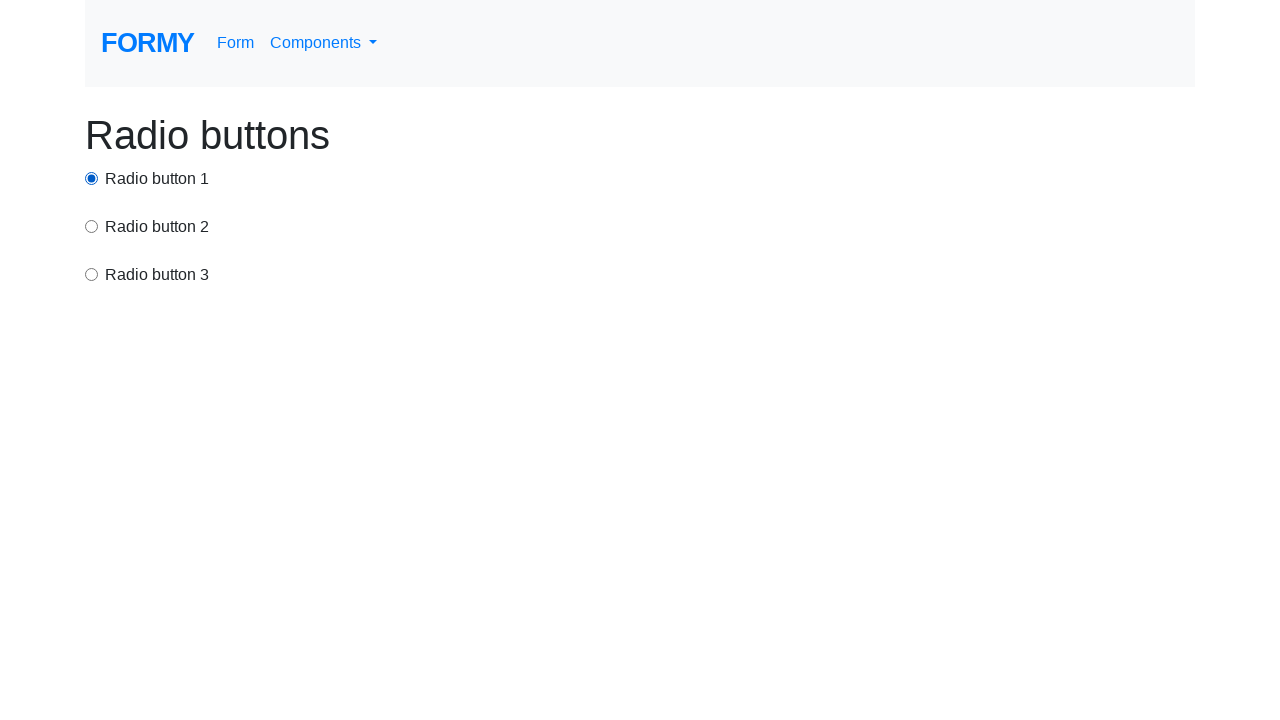

Clicked second radio button option at (92, 226) on input[value='option2']
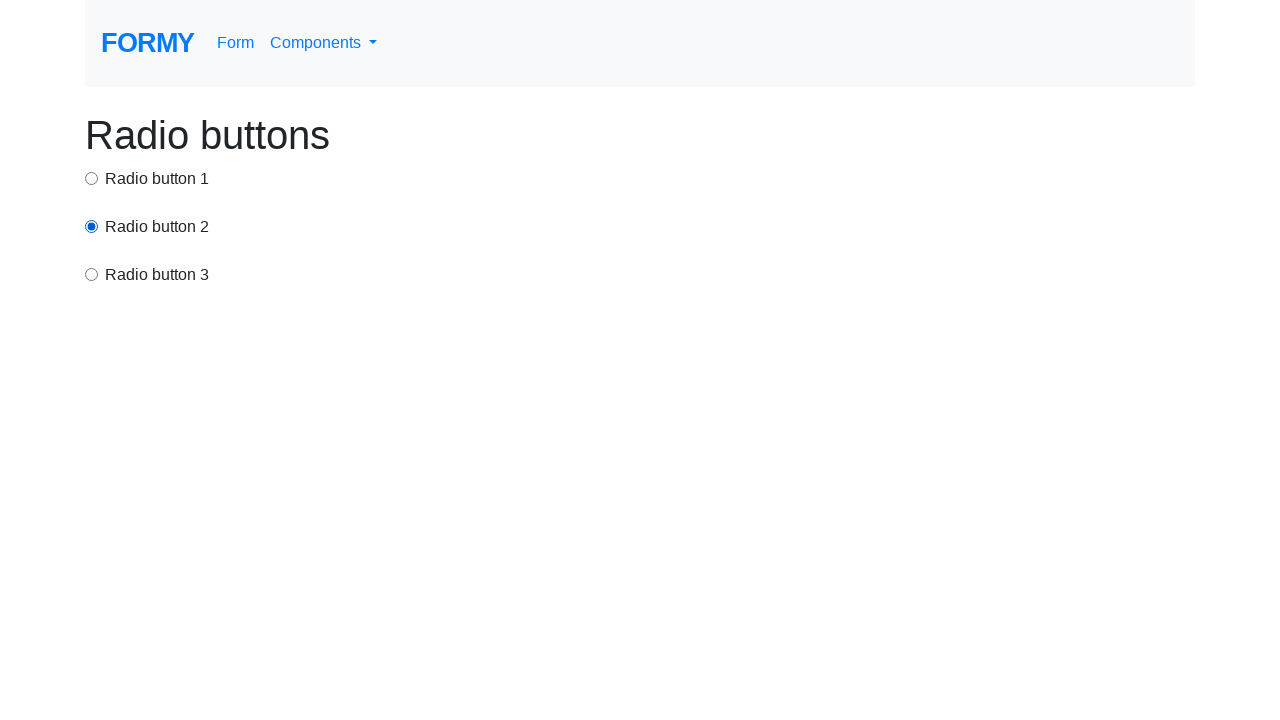

Clicked third radio button option at (92, 274) on xpath=/html/body/div/div[3]/input
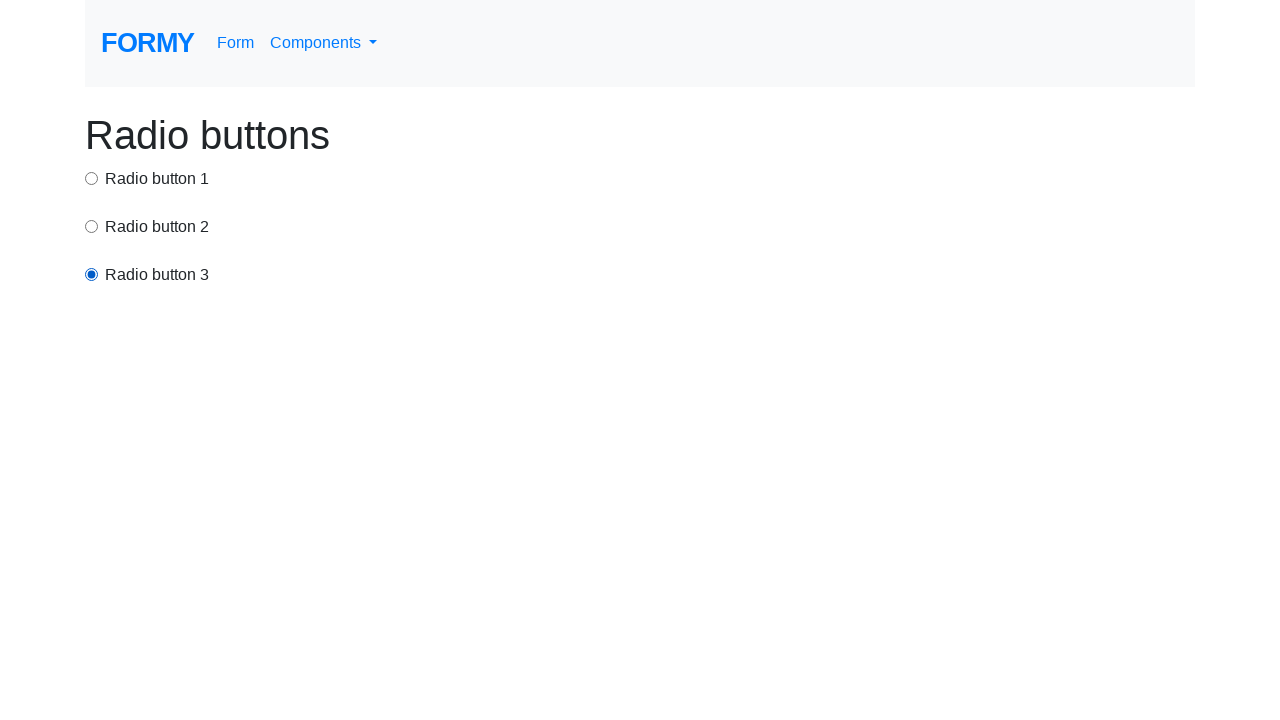

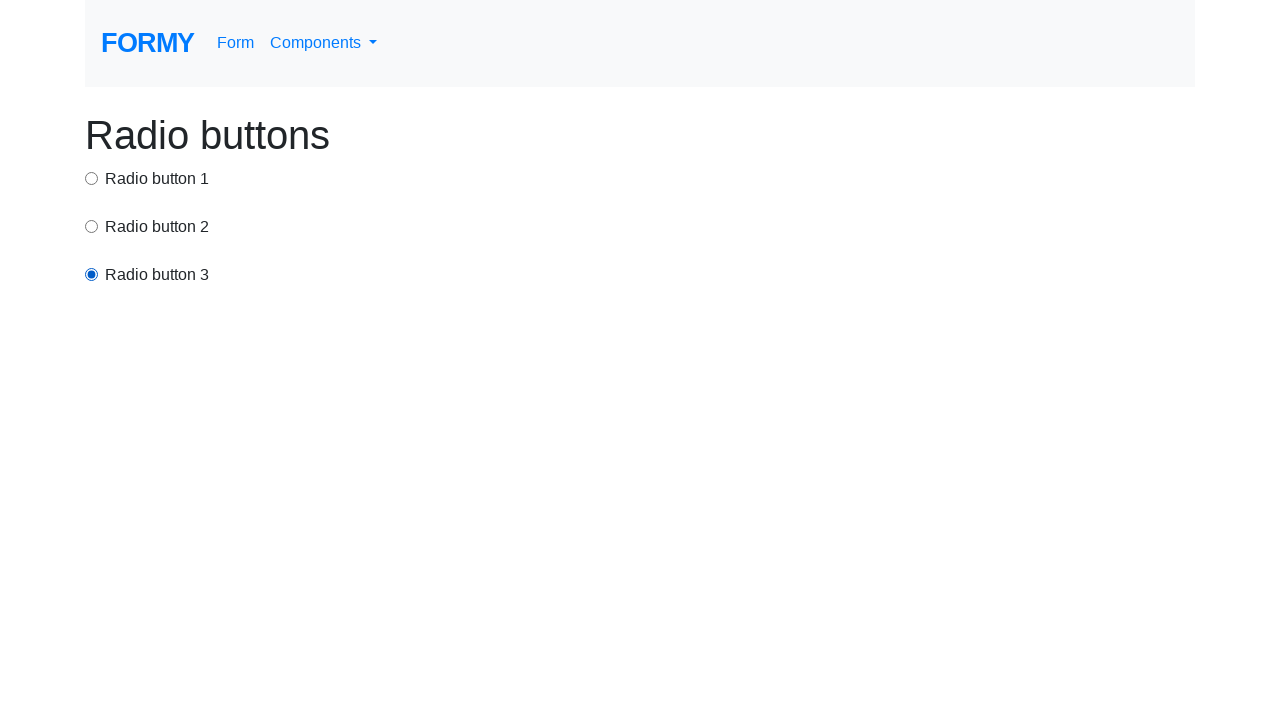